Tests dropdown selection functionality by selecting options using different methods (by value and by visible text) and verifying the selections

Starting URL: https://the-internet.herokuapp.com/dropdown

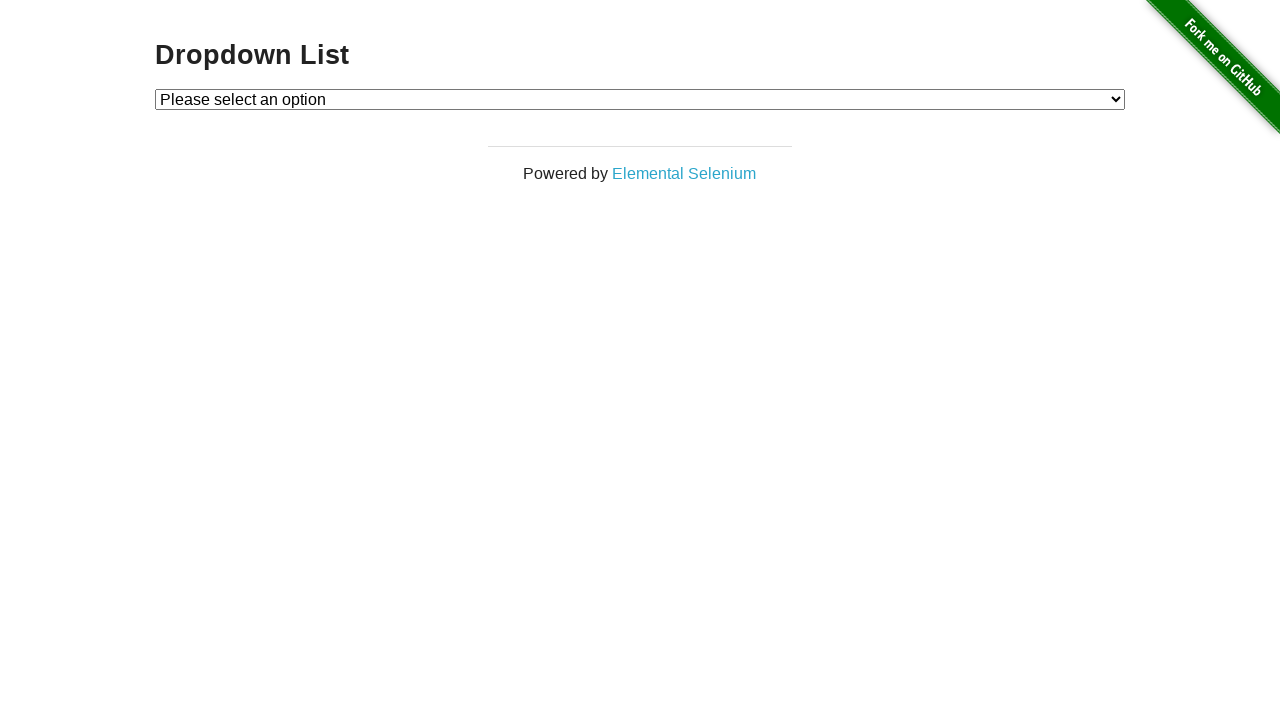

Located dropdown element with id 'dropdown'
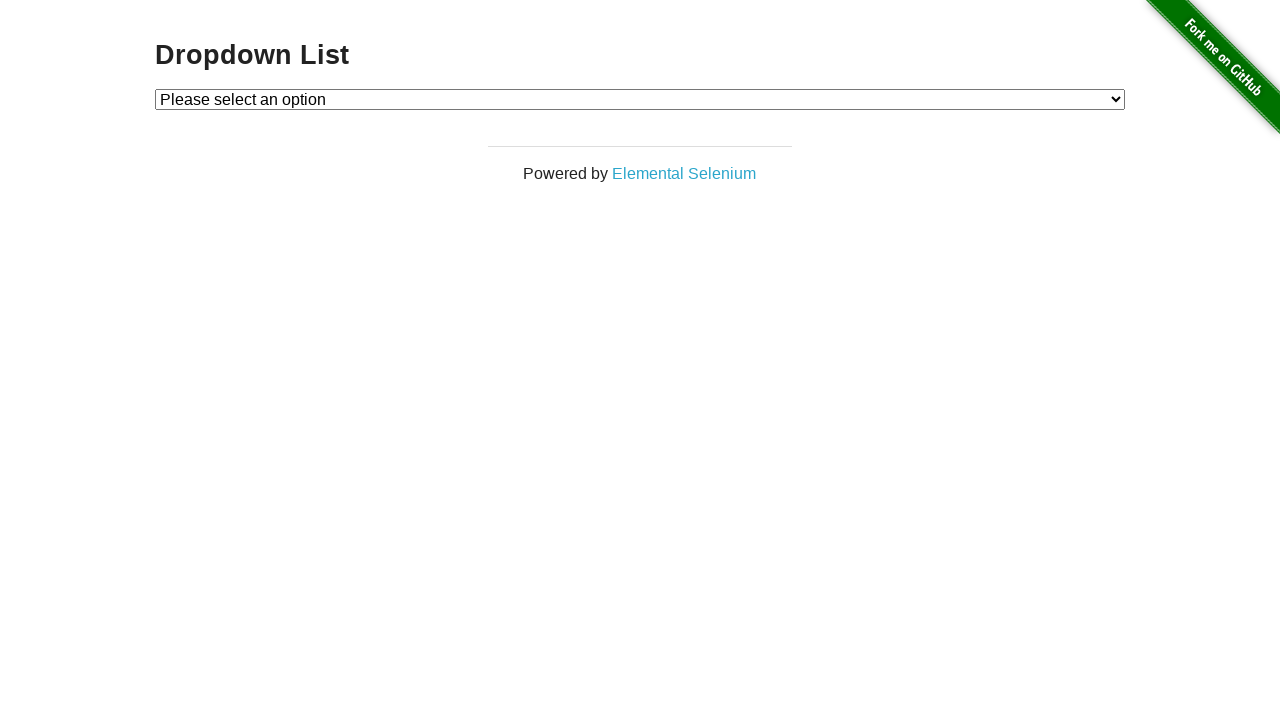

Selected dropdown option by value '1' on select#dropdown
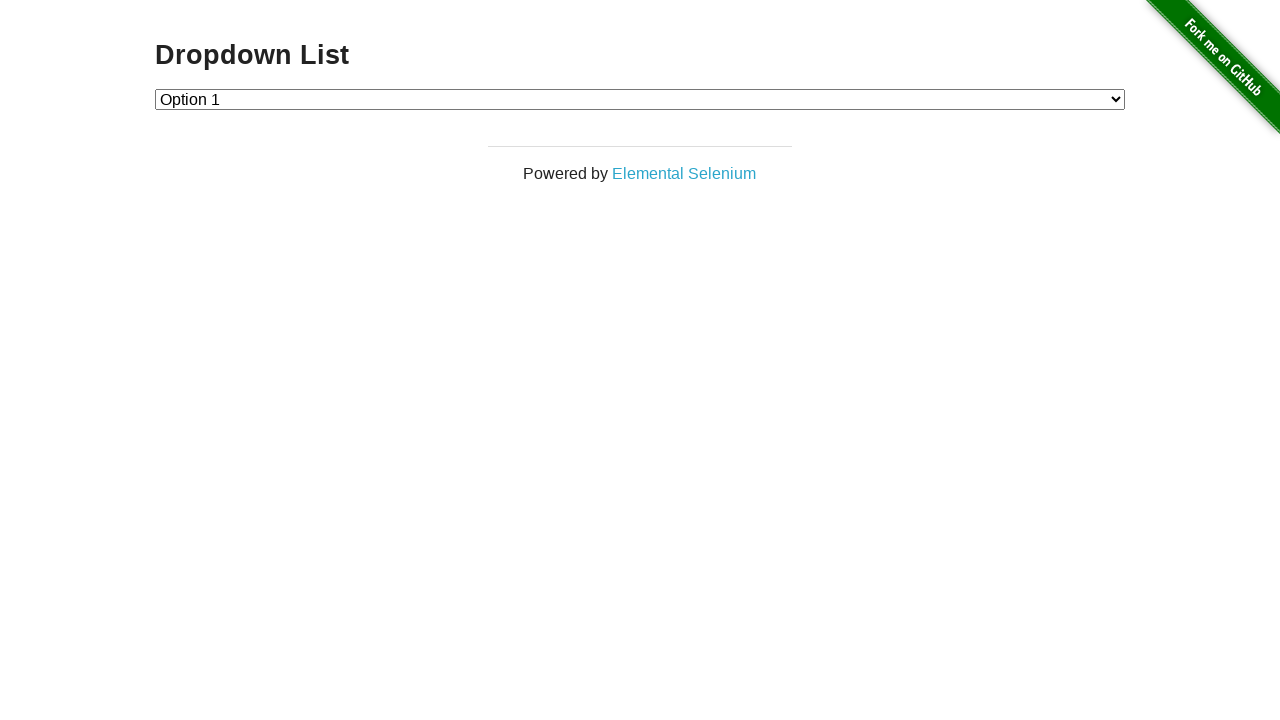

Retrieved text content of selected option
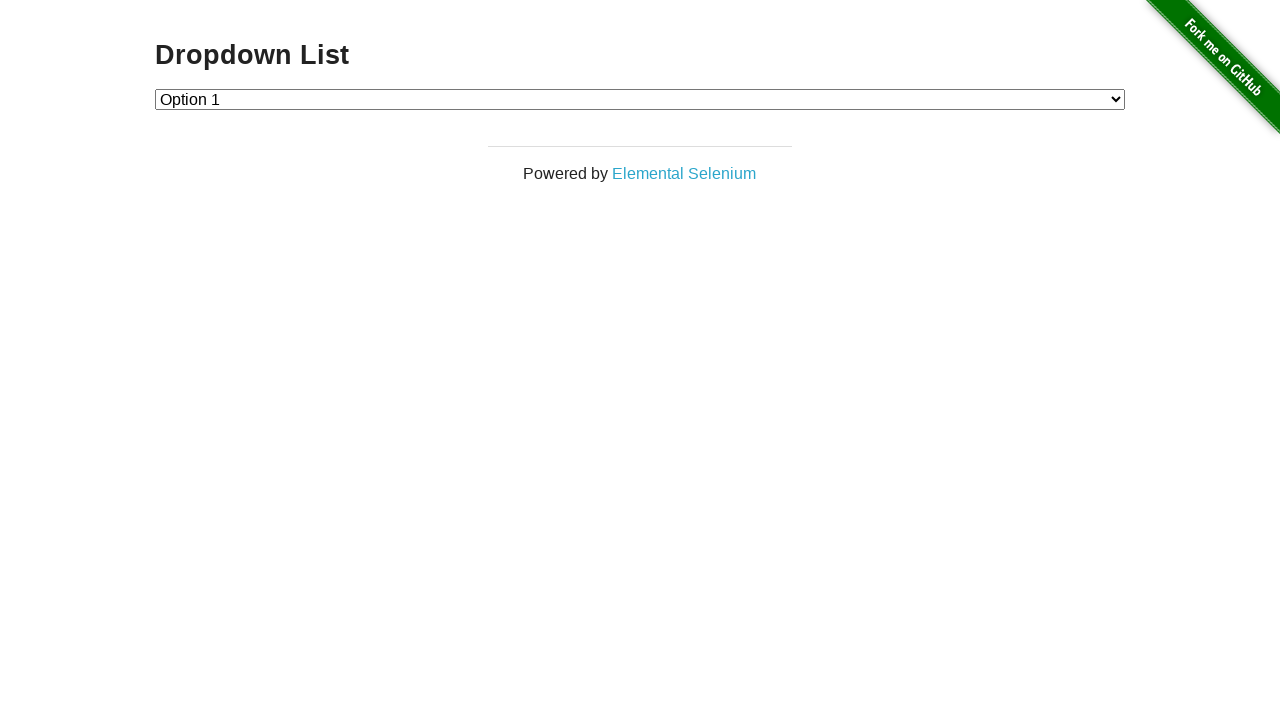

Asserted that selected option is 'Option 1'
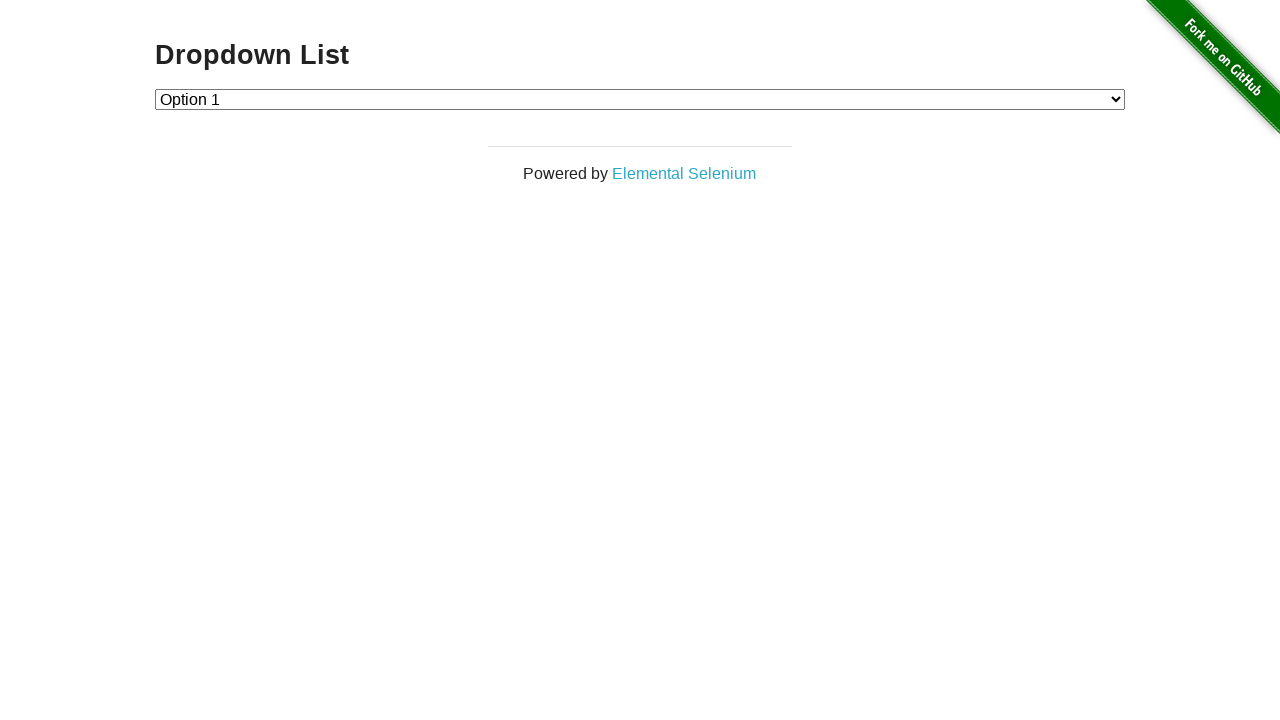

Selected dropdown option by visible text 'Option 2' on select#dropdown
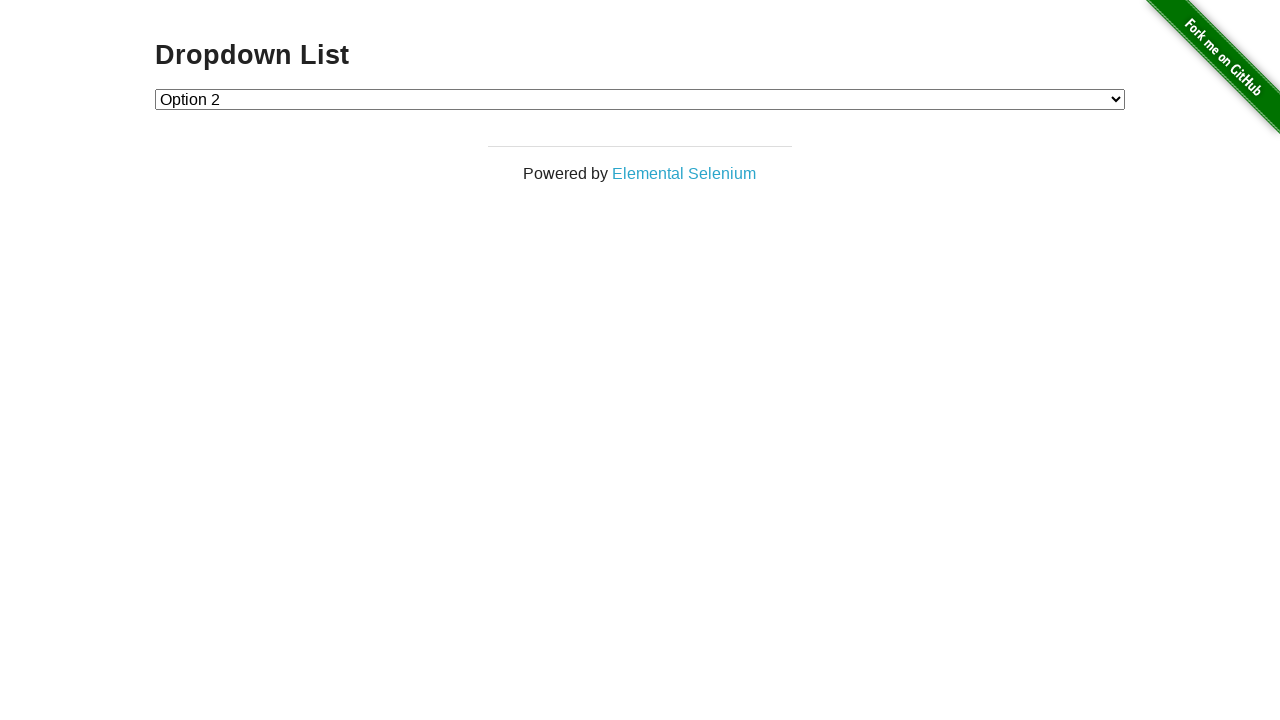

Retrieved text content of newly selected option
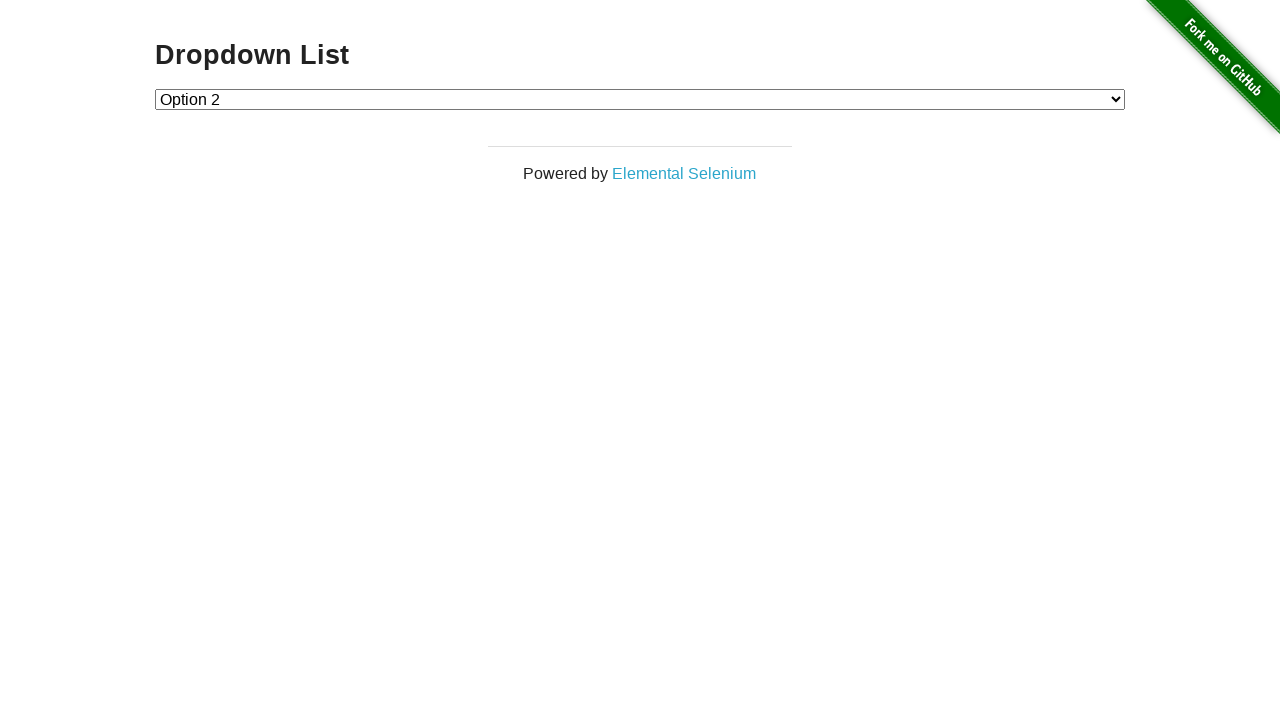

Asserted that selected option is 'Option 2'
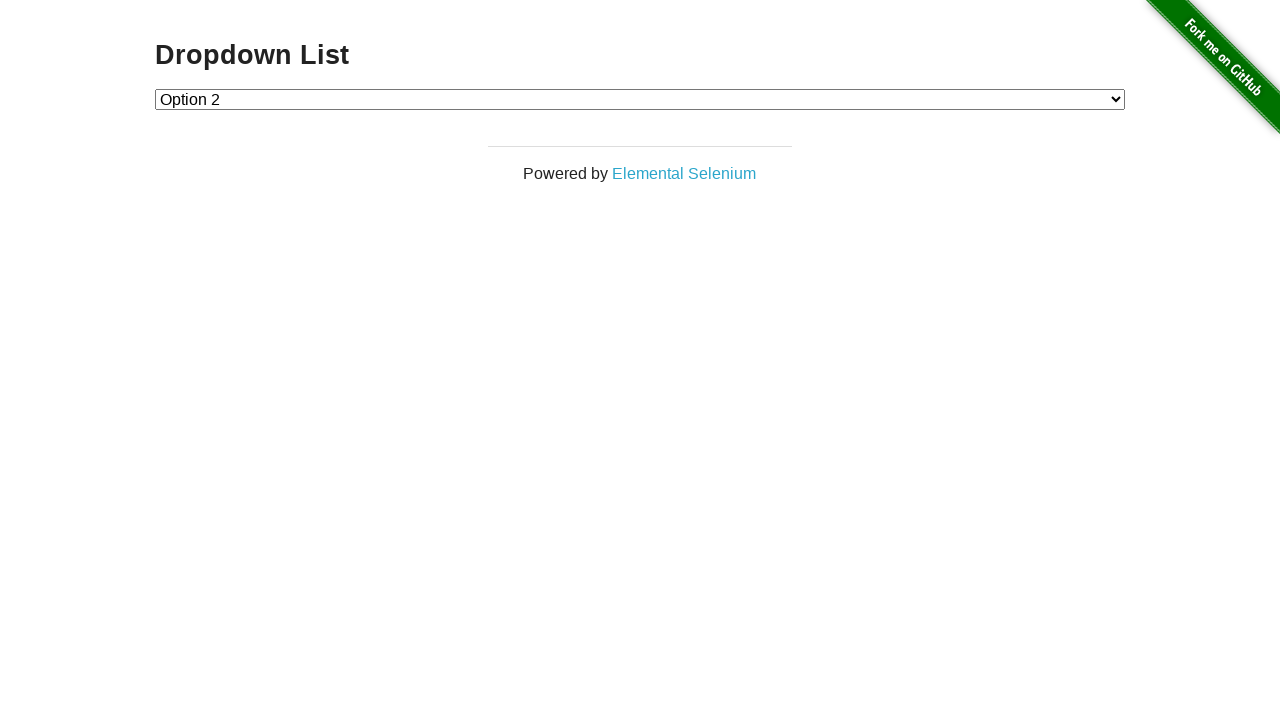

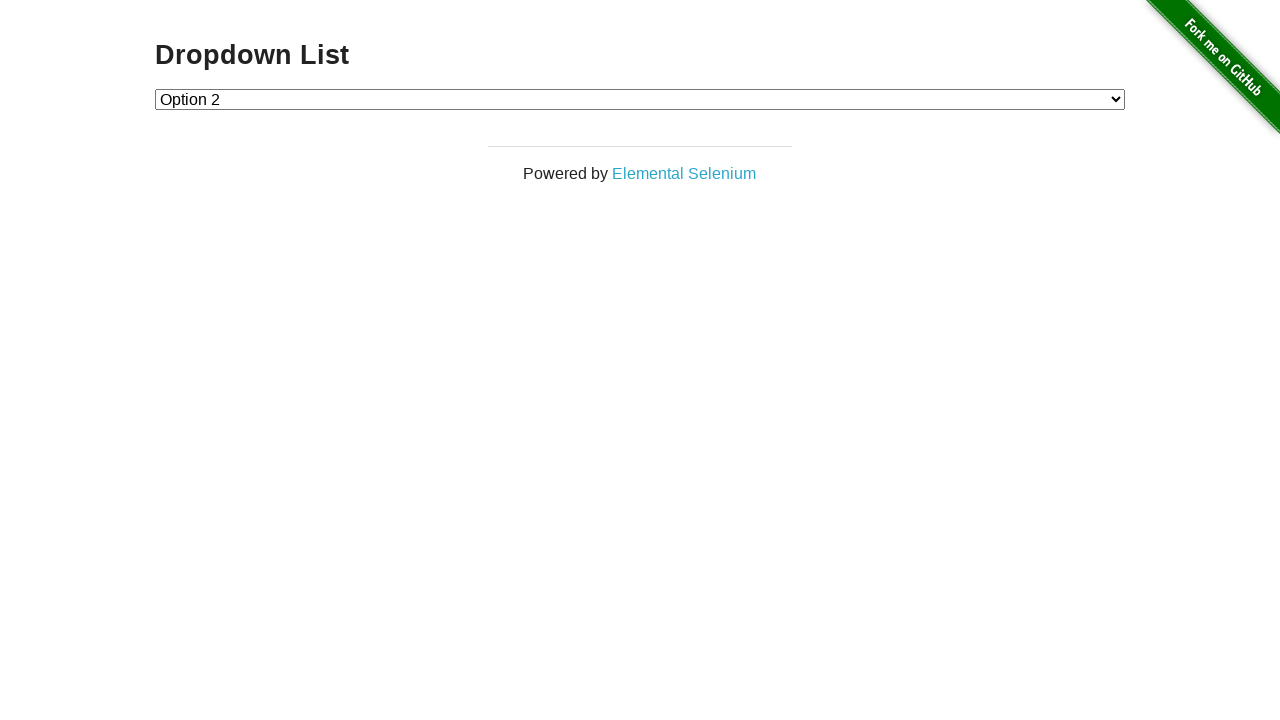